Tests dropdown functionality by selecting "Option 1" from a dropdown list by iterating through options and clicking the matching one, then verifying the selection.

Starting URL: http://the-internet.herokuapp.com/dropdown

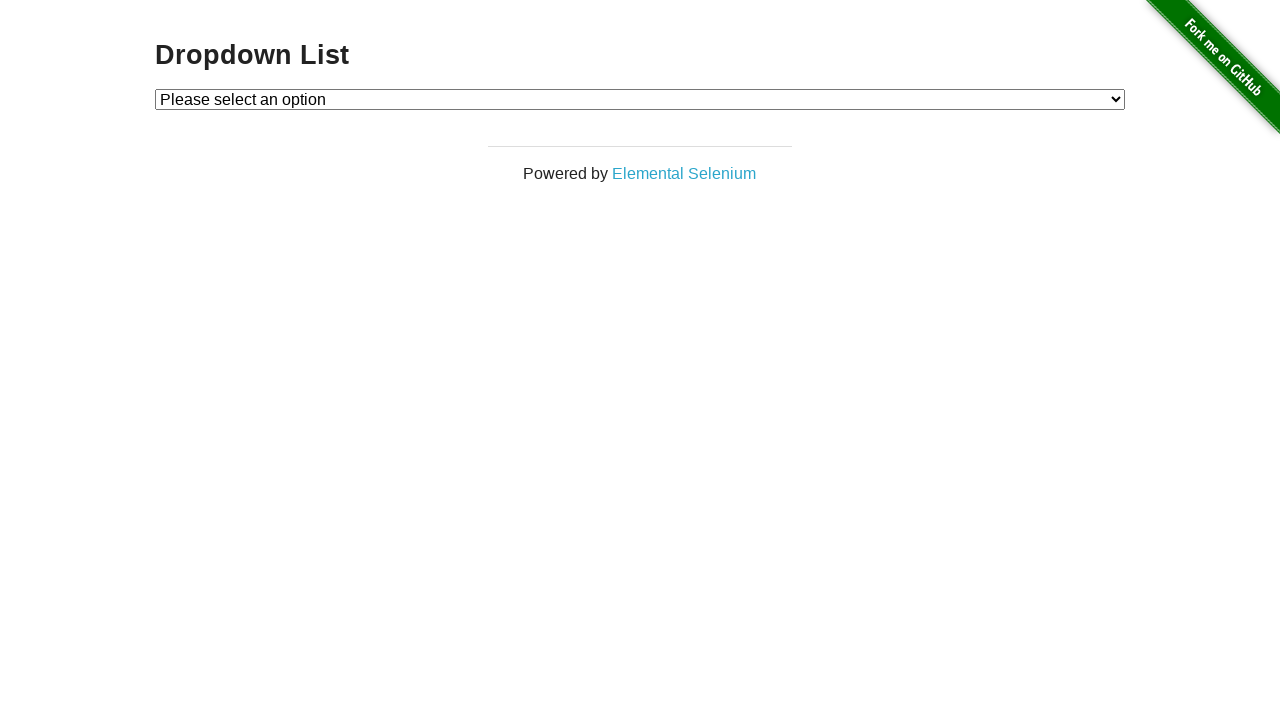

Waited for dropdown element to be visible
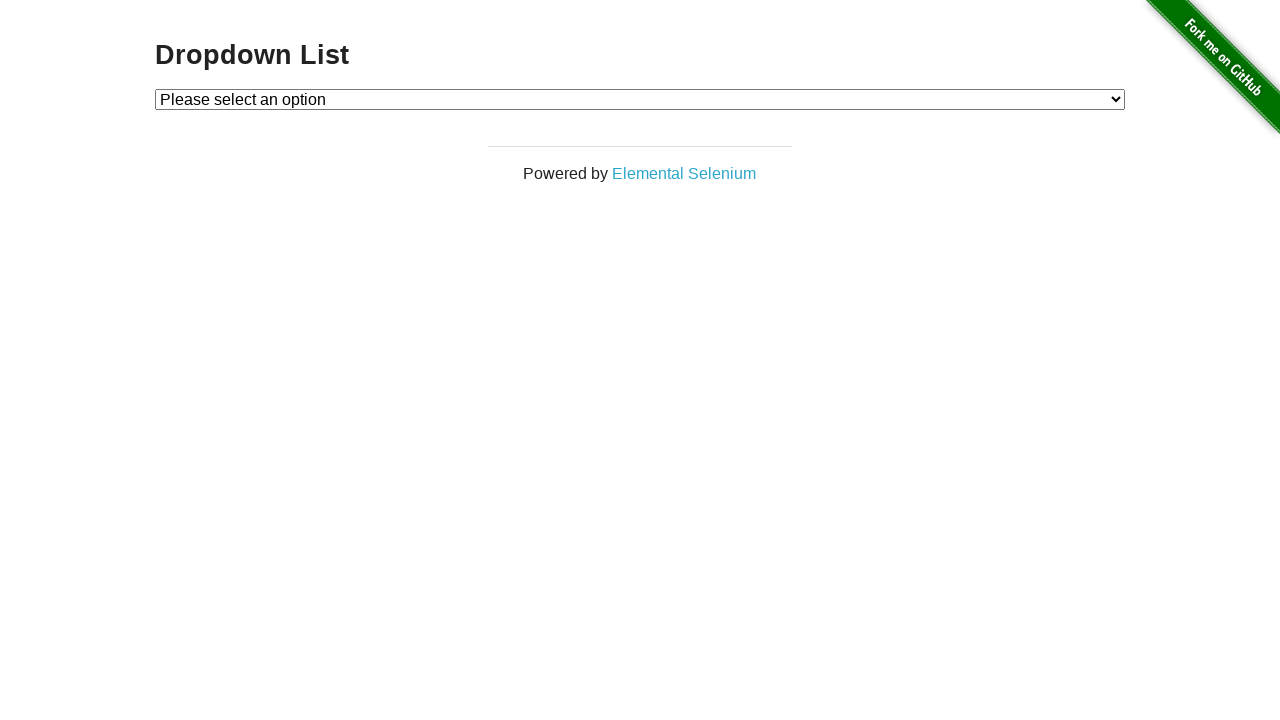

Selected 'Option 1' from dropdown on #dropdown
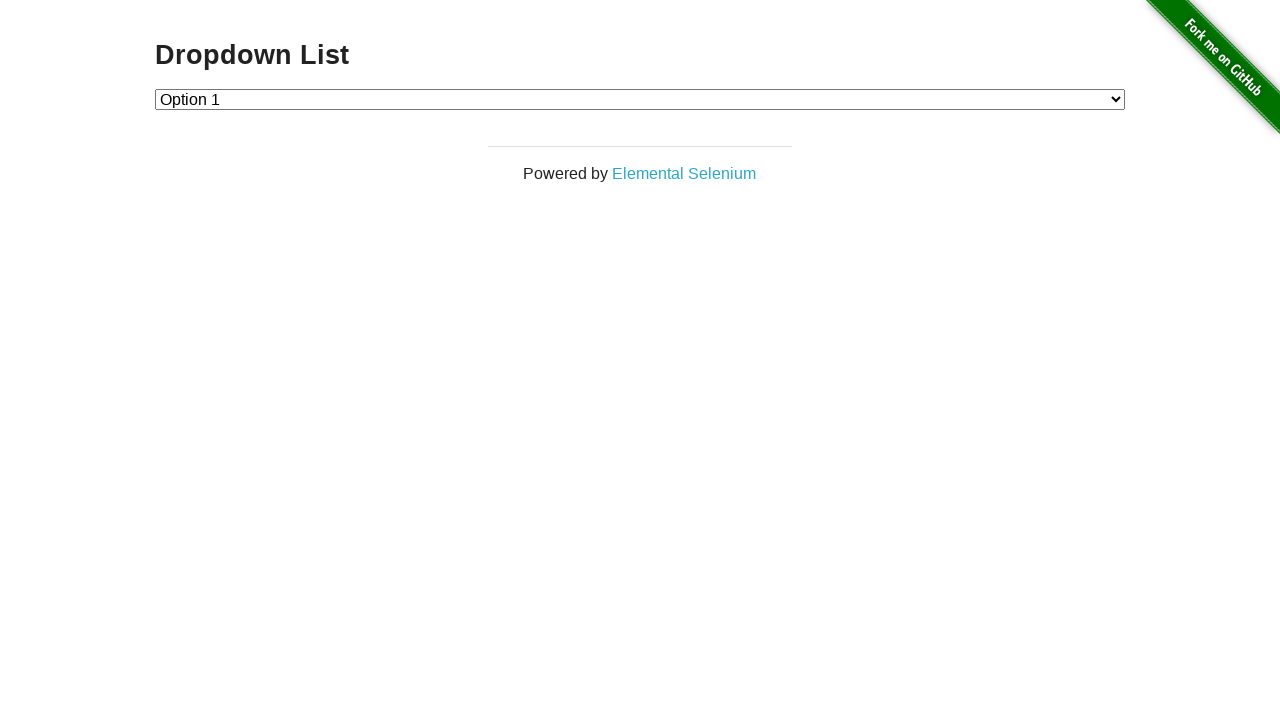

Retrieved the selected dropdown value
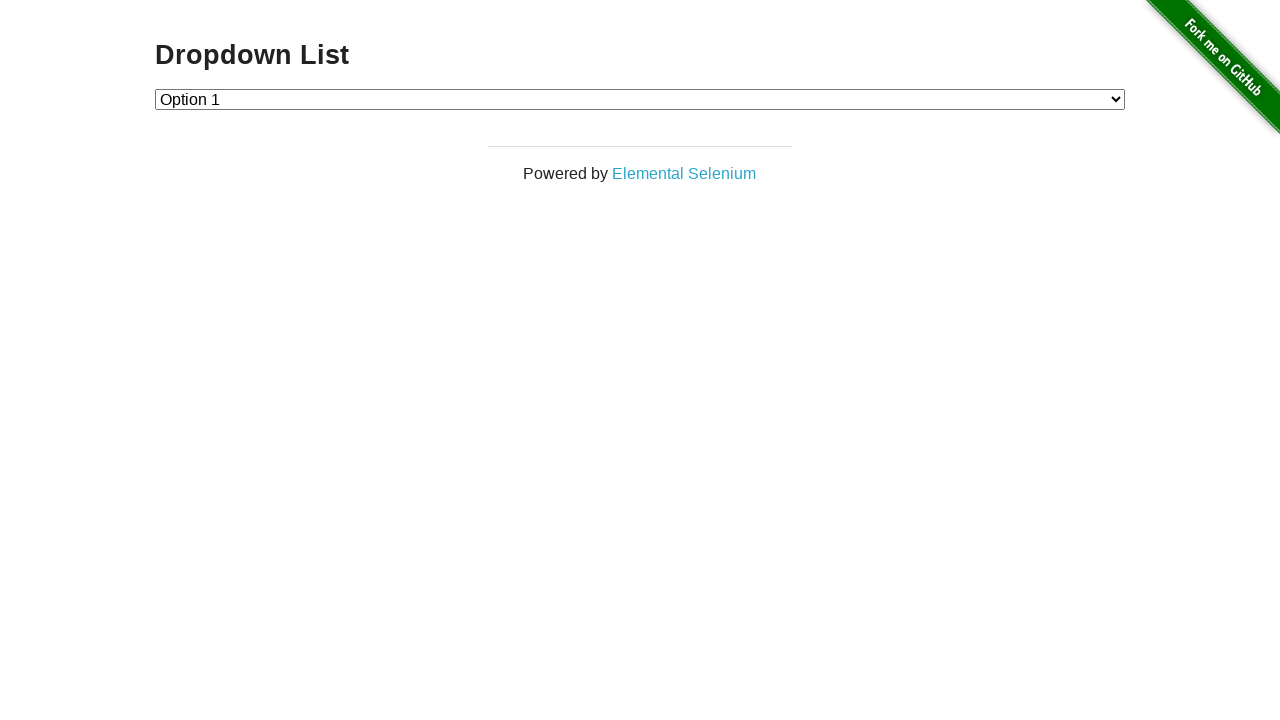

Verified dropdown selection is correct: value '1'
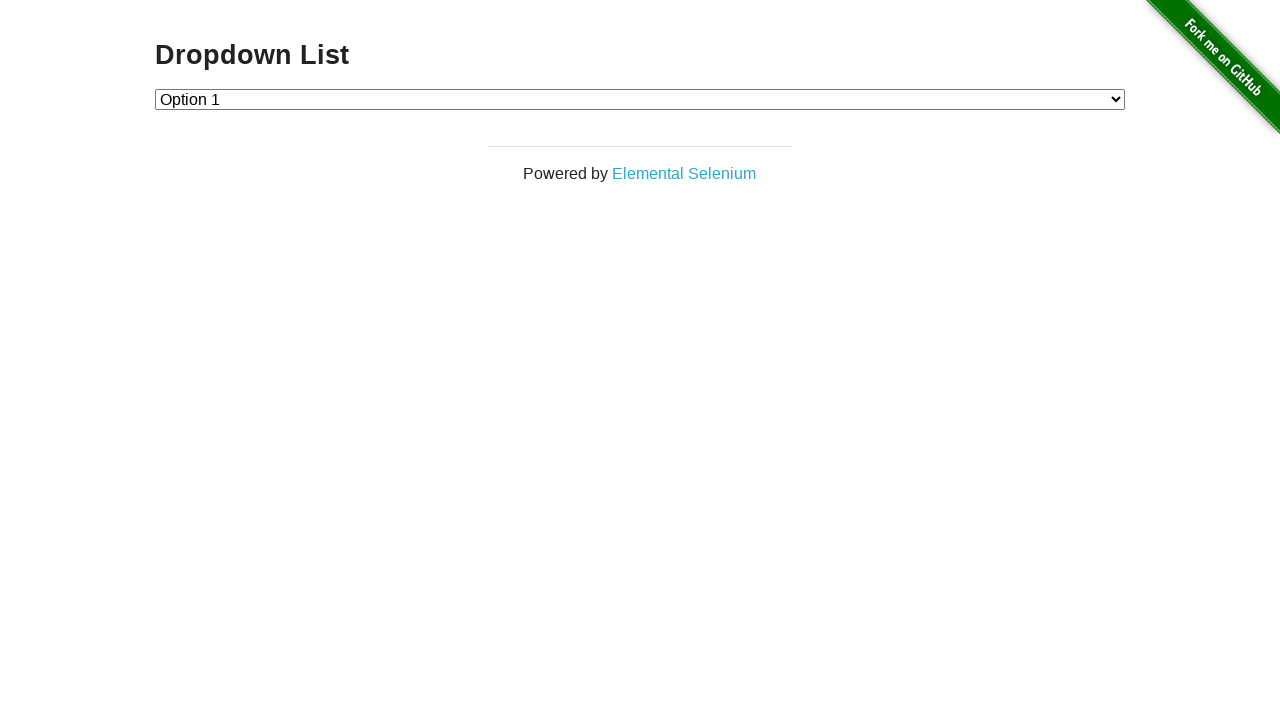

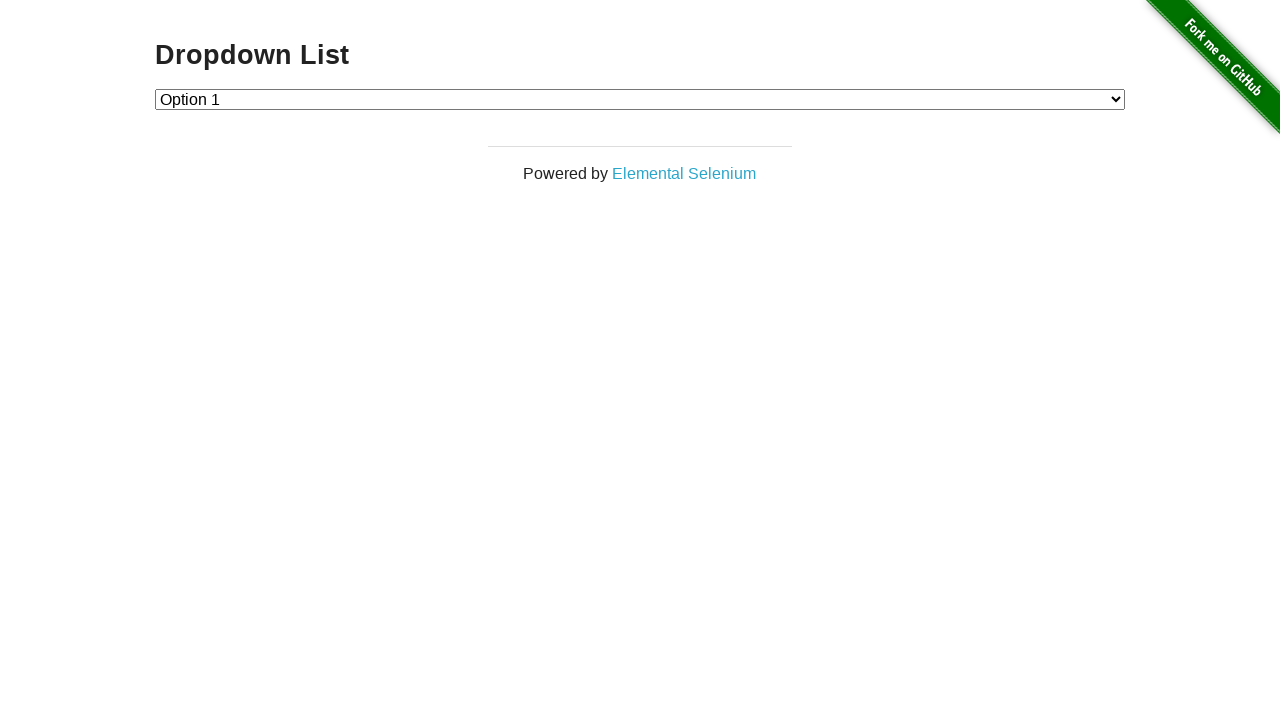